Verifies that clicking the 'Regístrate aquí' link redirects to the register page

Starting URL: https://agro-front-v2.vercel.app/

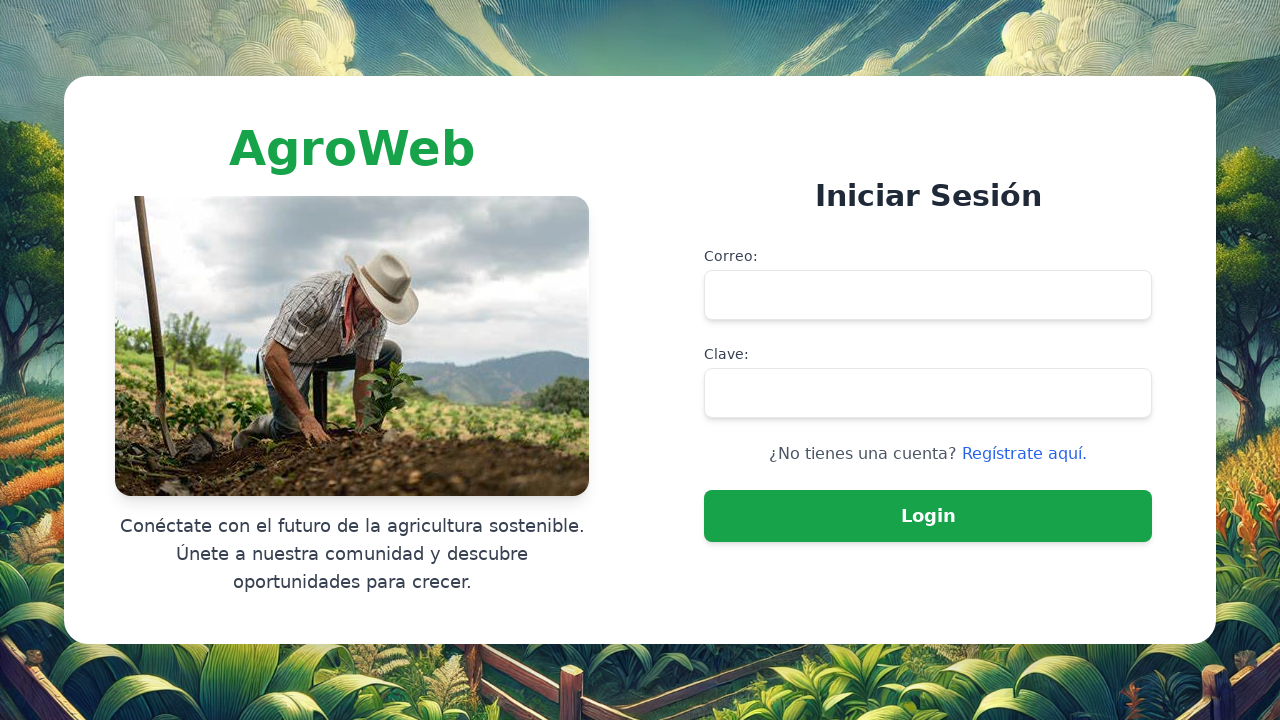

Clicked 'Regístrate aquí' link to navigate to register page at (1024, 454) on text=Regístrate aquí.
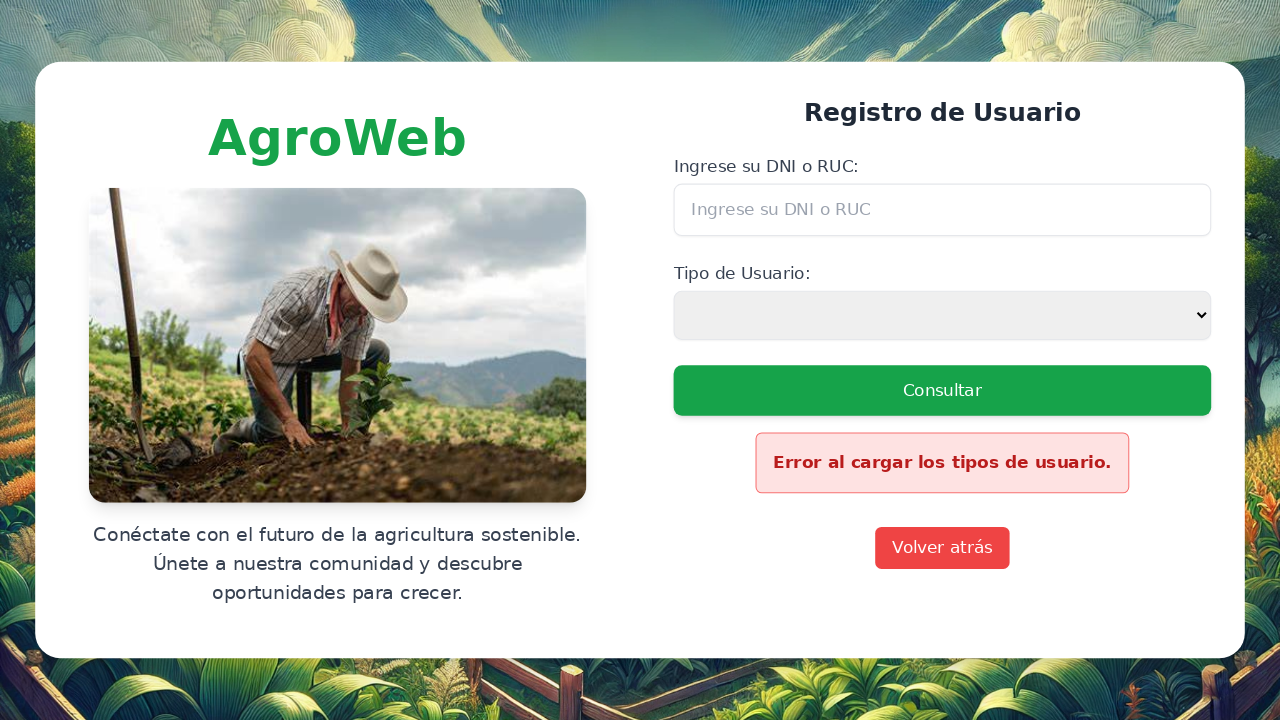

Verified successful redirection to register page (URL: https://agro-front-v2.vercel.app/register)
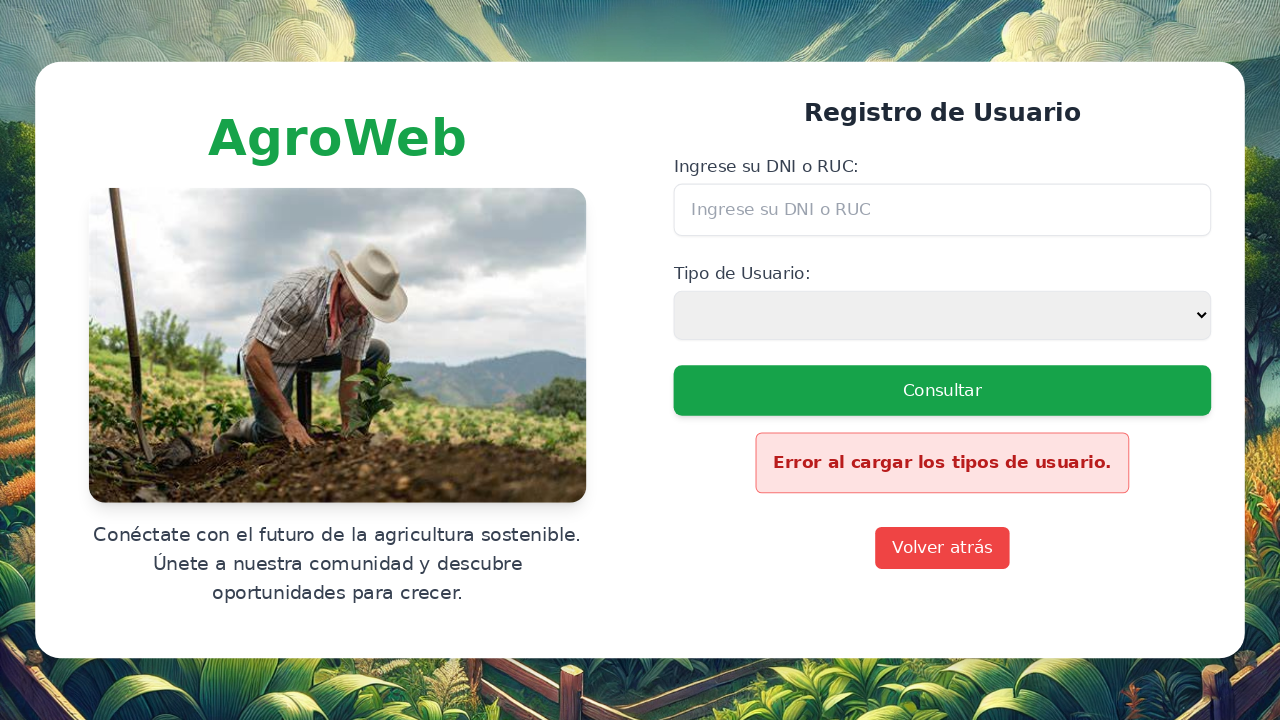

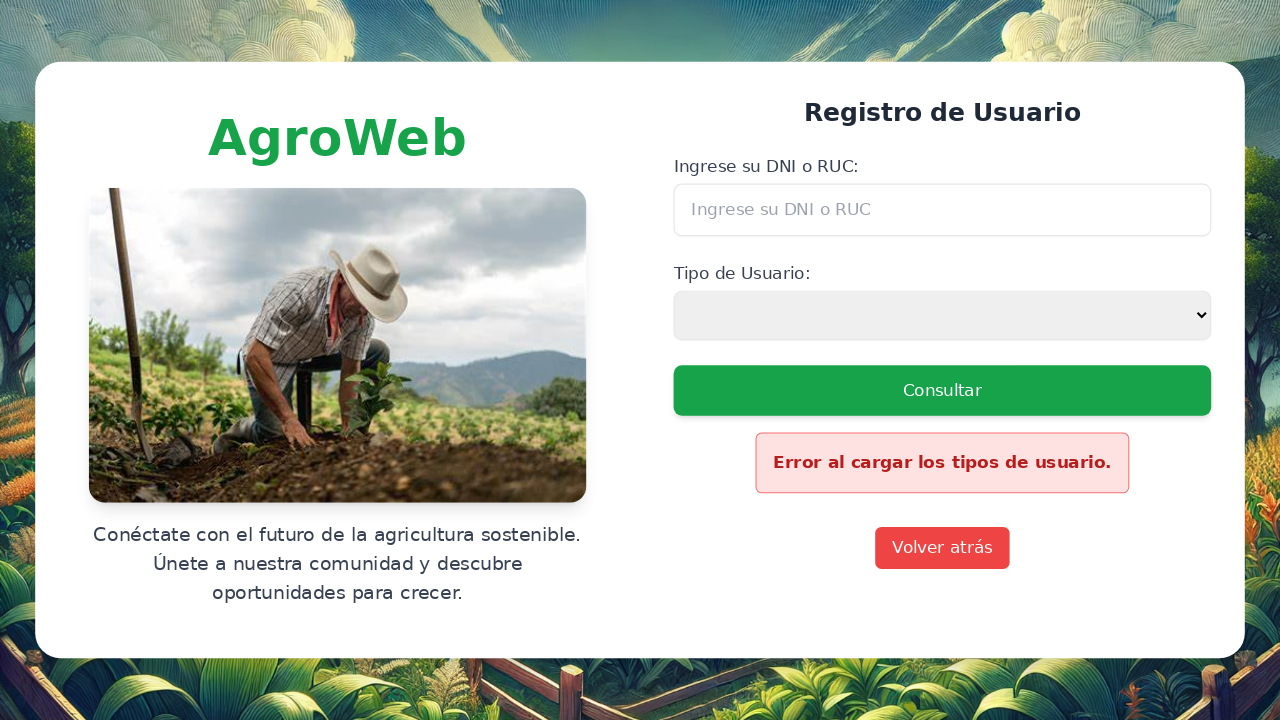